Tests the "Get started" navigation link on the Playwright documentation homepage by clicking it and verifying the URL changes to the intro page

Starting URL: https://playwright.dev/

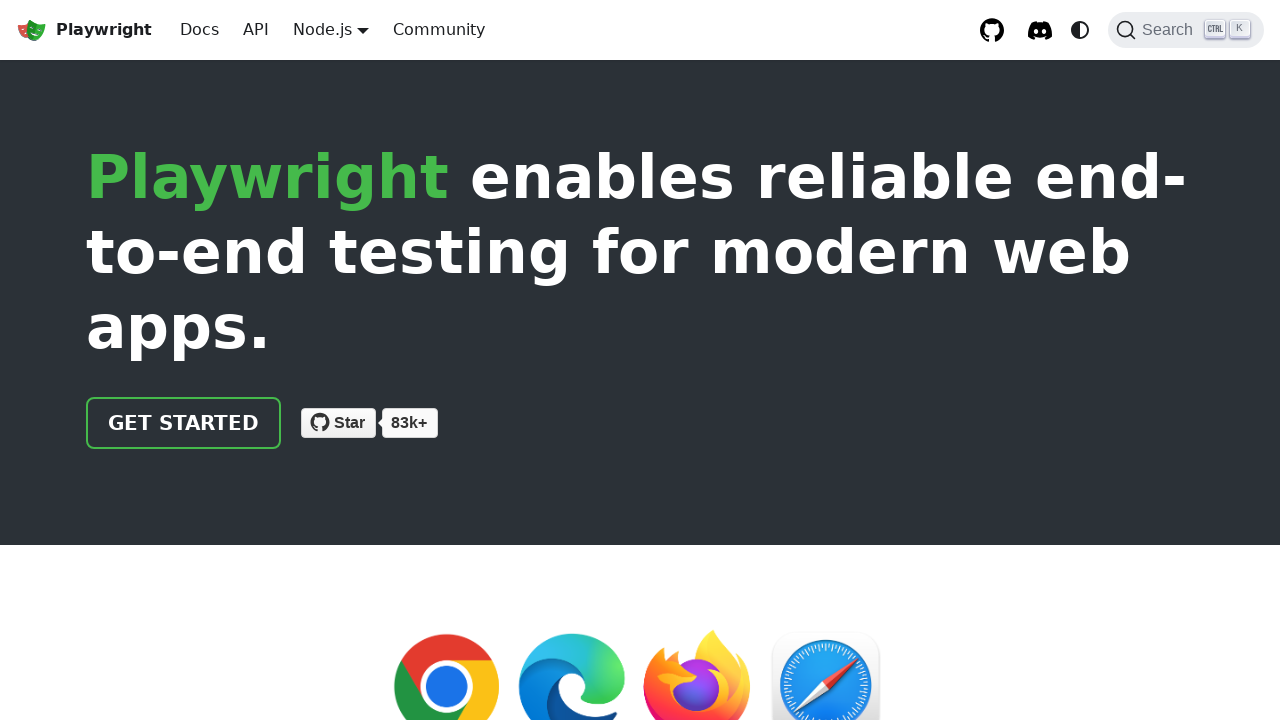

Clicked the 'Get started' navigation link on Playwright documentation homepage at (184, 423) on internal:role=link[name="Get started"i]
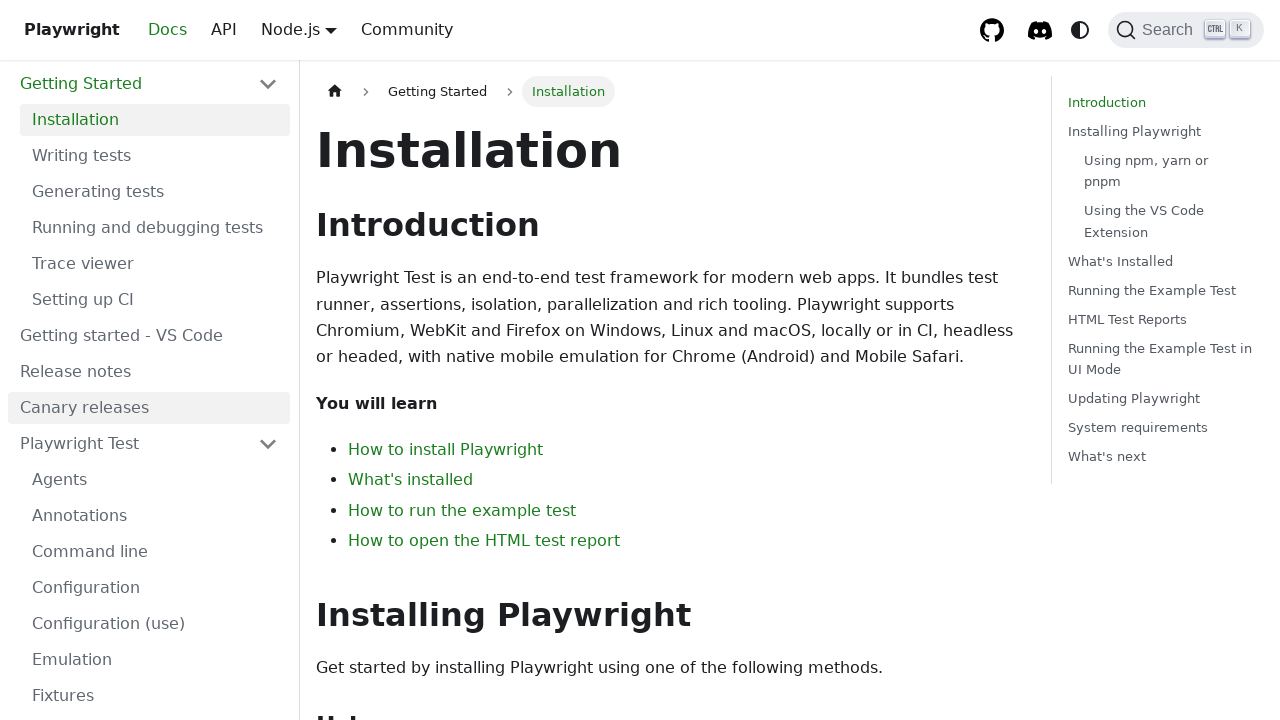

Navigated to intro page - URL changed to intro page
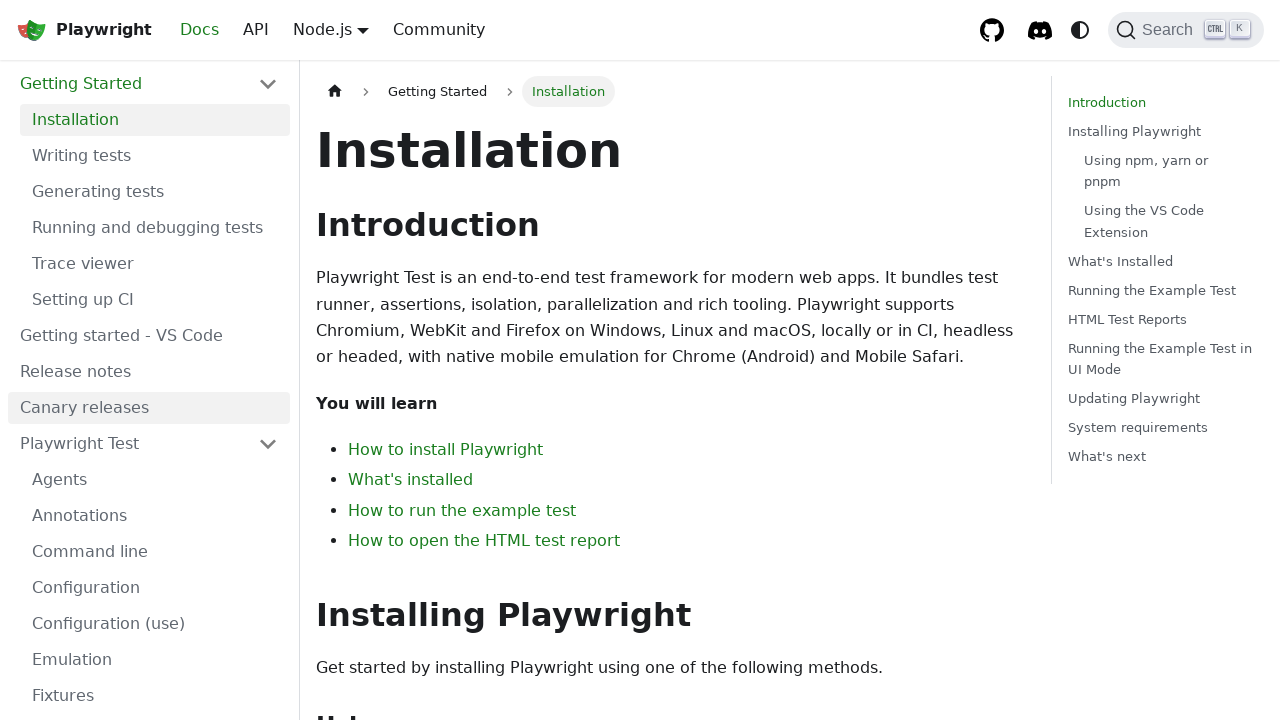

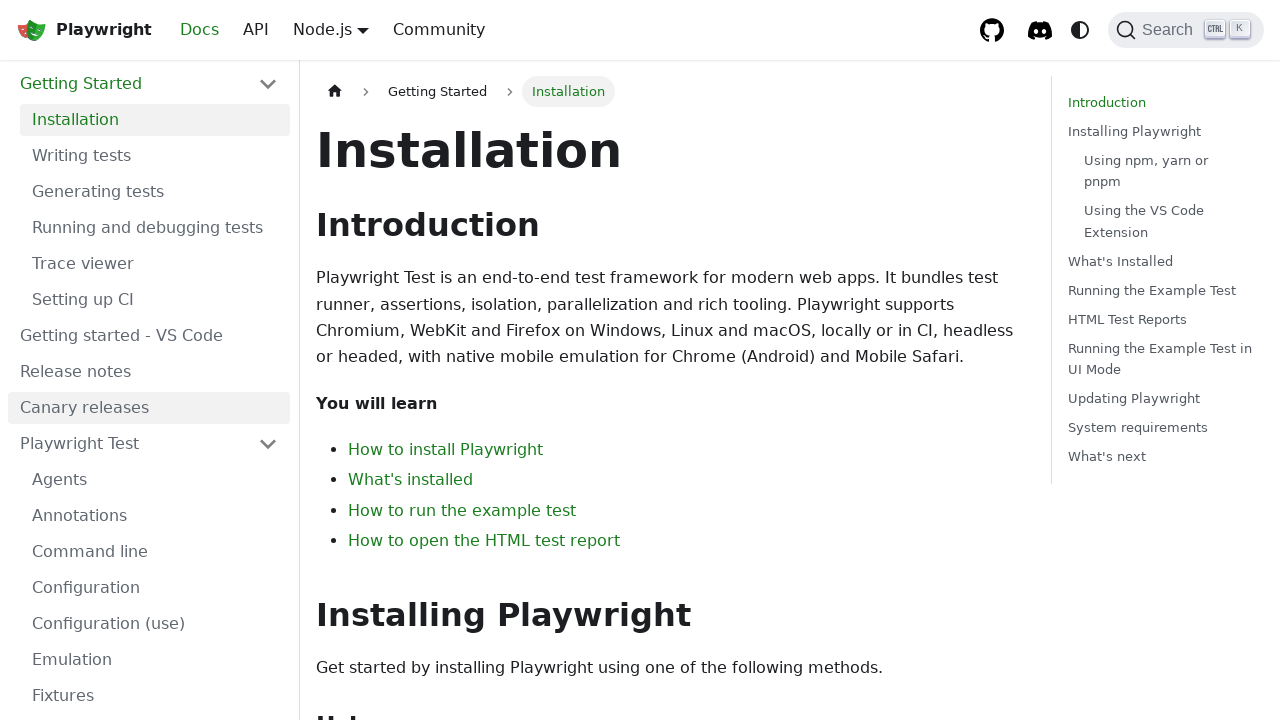